Tests that the MakeMyTrip homepage loads and verifies the correct page title

Starting URL: https://www.makemytrip.com/

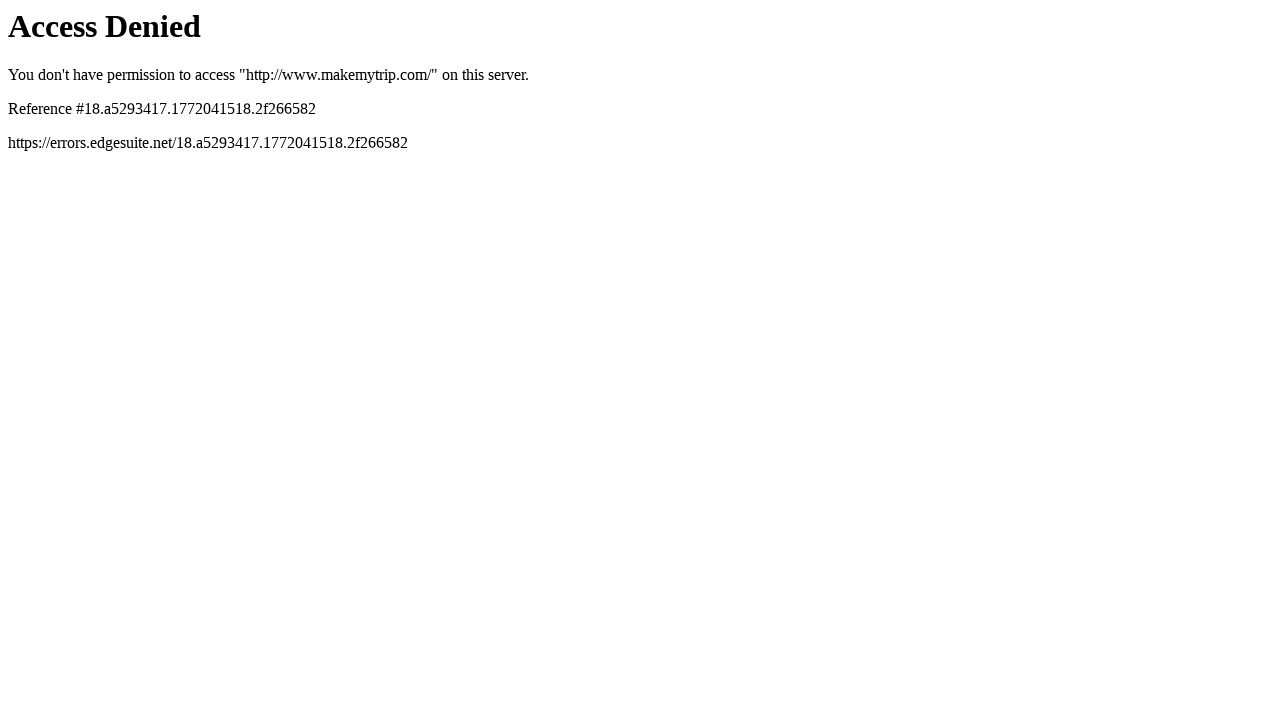

Navigated to MakeMyTrip homepage
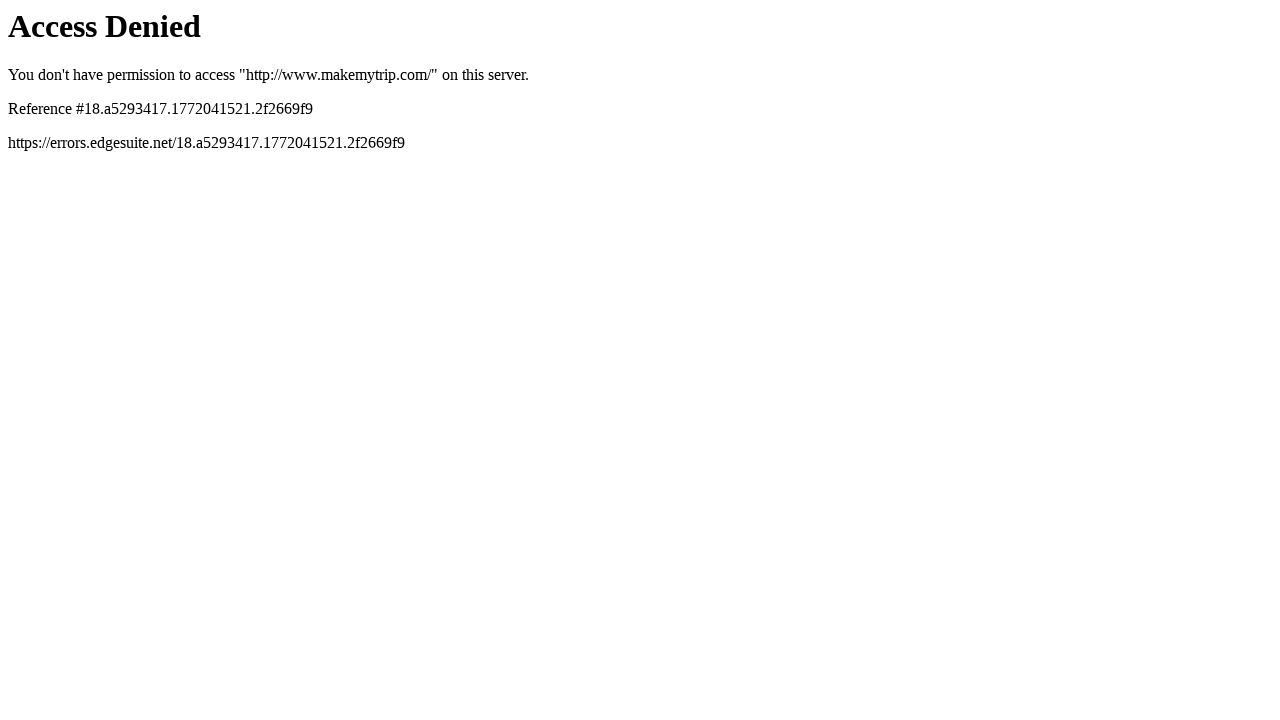

Retrieved page title
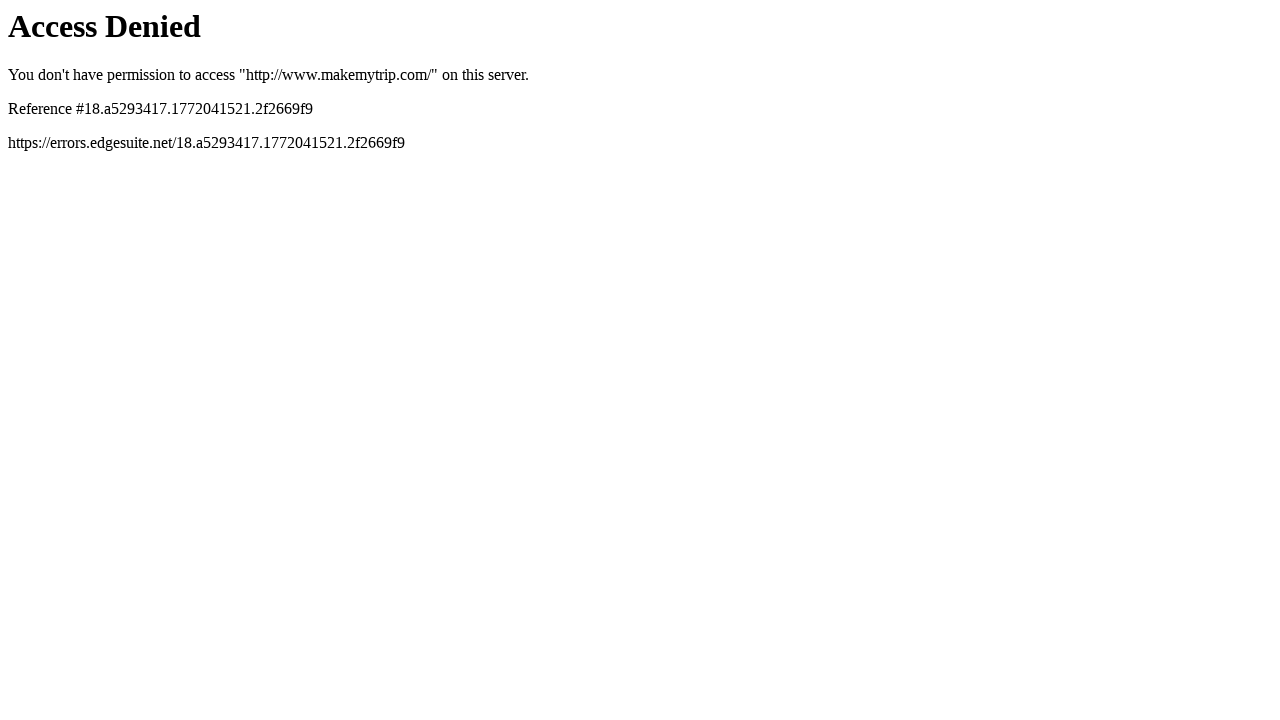

Title assertion failed: Expected 'MakeMyTrip - #1 Travel Website 50% OFF on Hotels, Flights & Holiday' but got 'Access Denied'
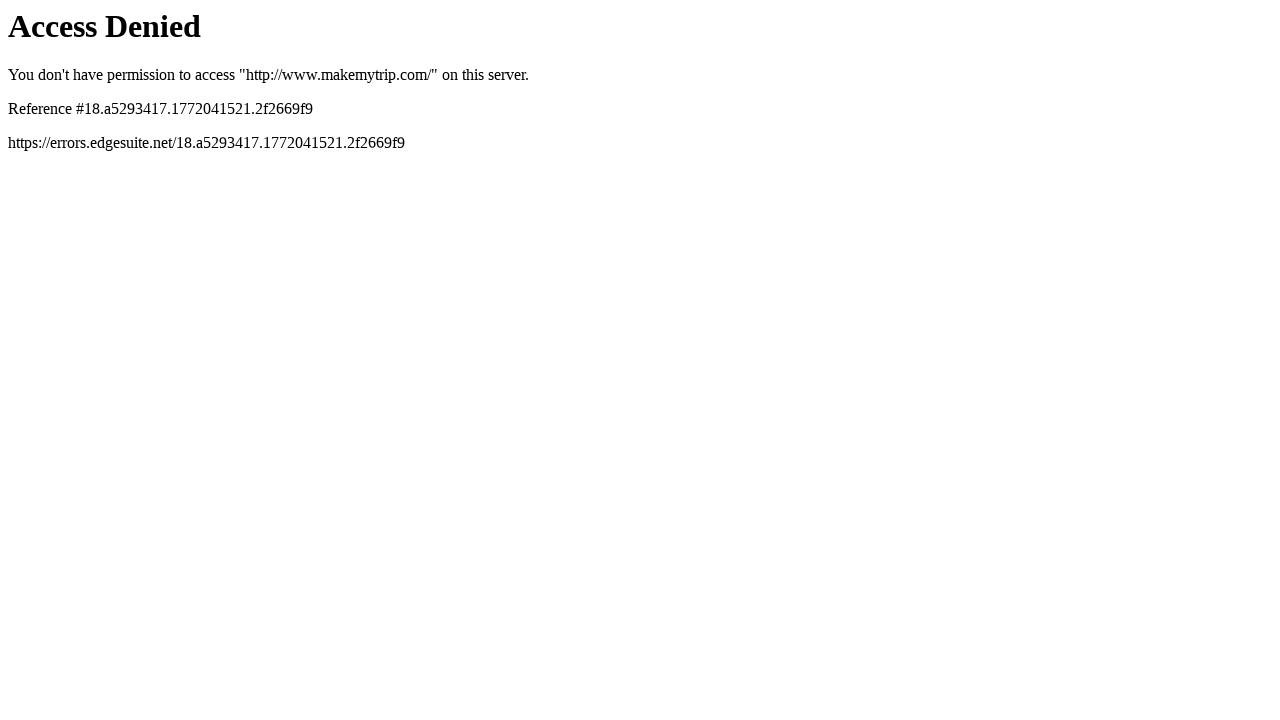

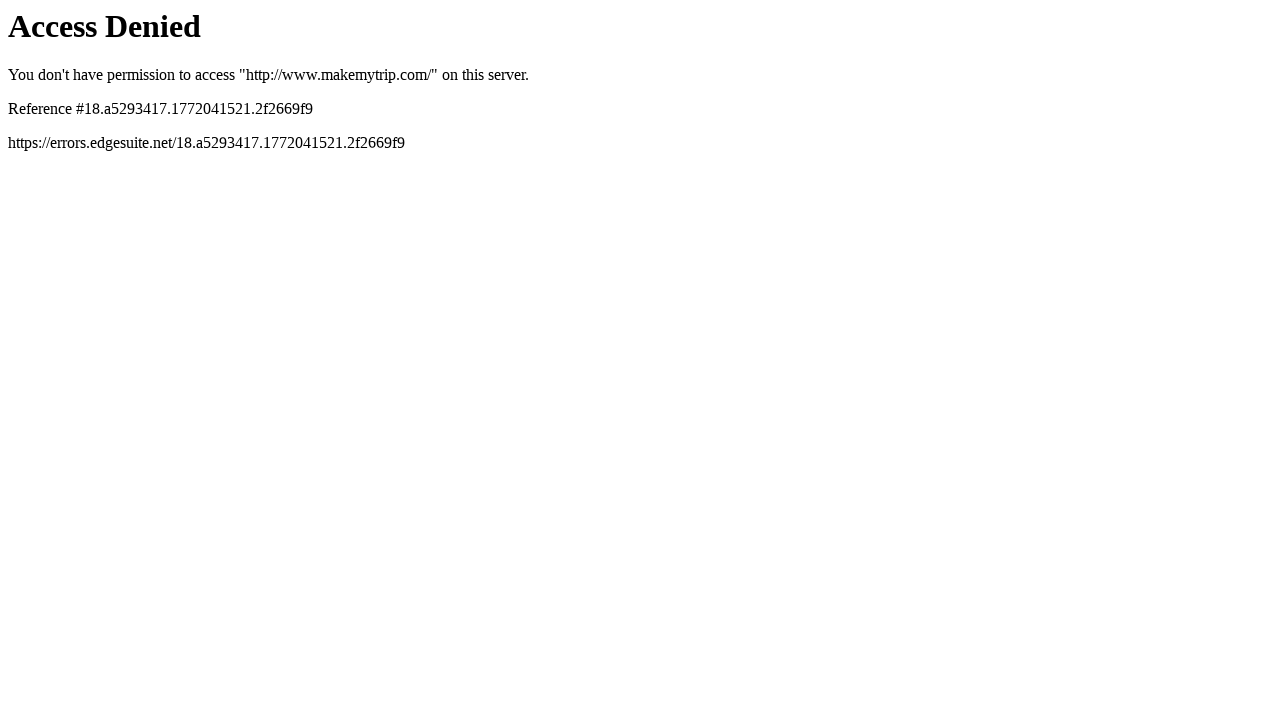